Tests searching for books by publication year in the Ukrainian National Library catalog by selecting search options from dropdowns, entering a year, submitting the search, and navigating to the next page of results.

Starting URL: http://www.irbis-nbuv.gov.ua/cgi-bin/irbis_nbuv/cgiirbis_64.exe?C21COM=F&I21DBN=EC&P21DBN=EC&S21CNR=20&Z21ID=

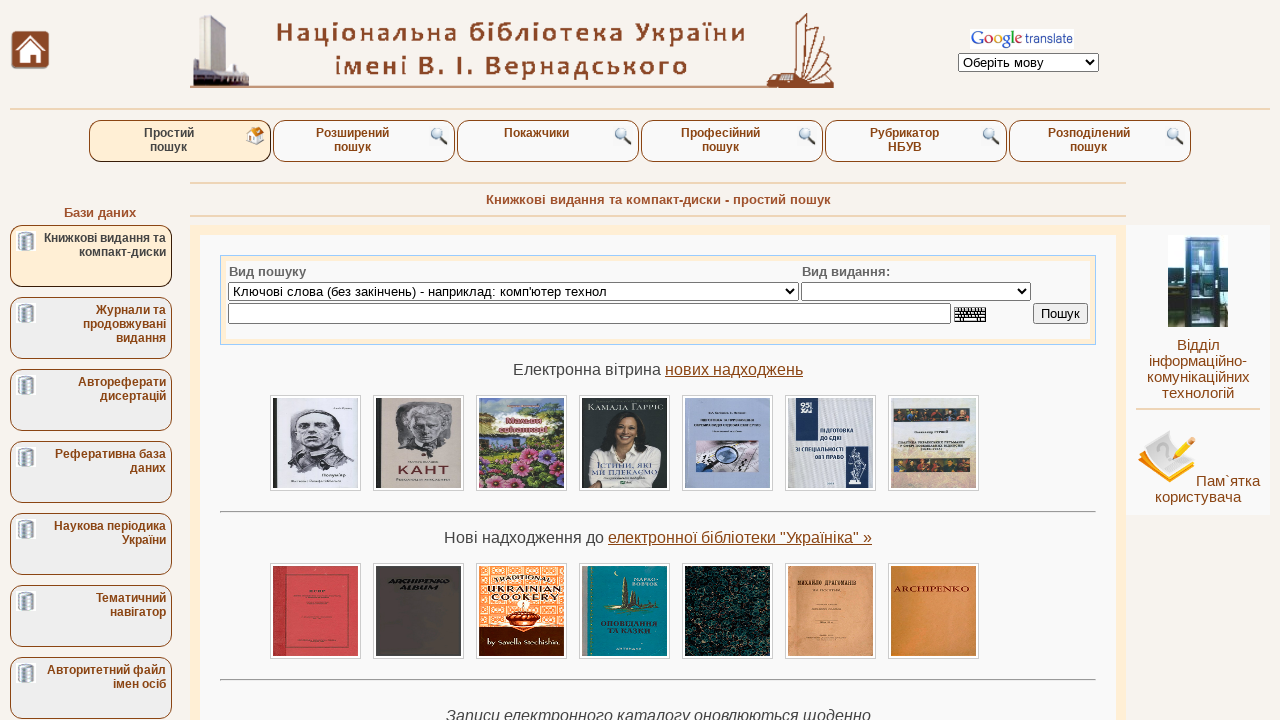

Page loaded with domcontentloaded state
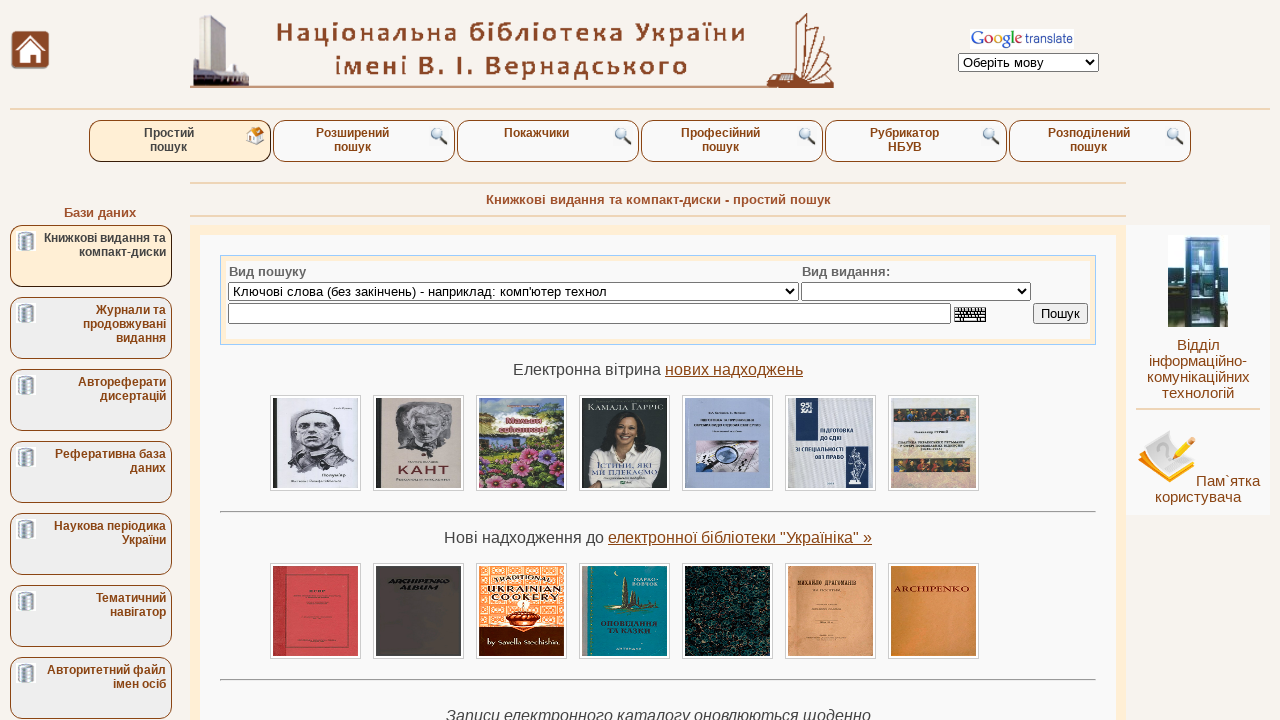

Selected 'Year of publication' option in search type dropdown on select[name='S21P03']
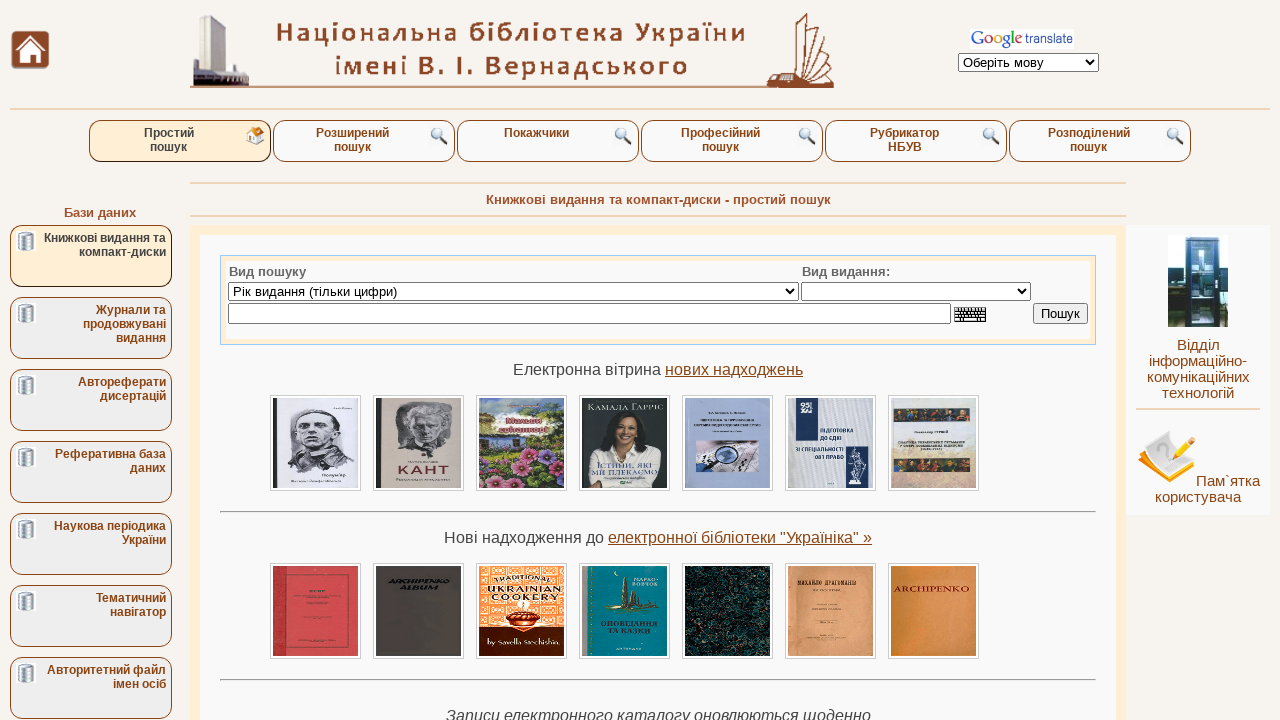

Selected 'Books' option in type dropdown on select[name='34_S21STR']
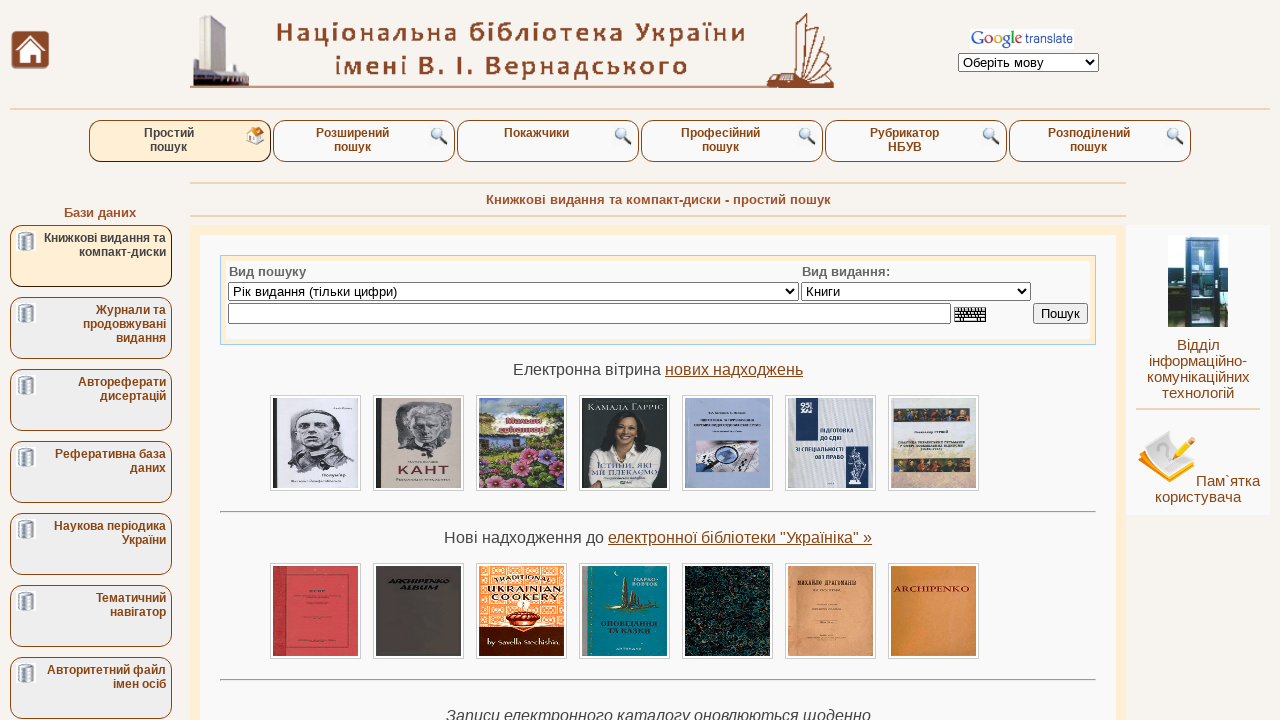

Entered publication year '2019' in search field on input[name='S21STR']
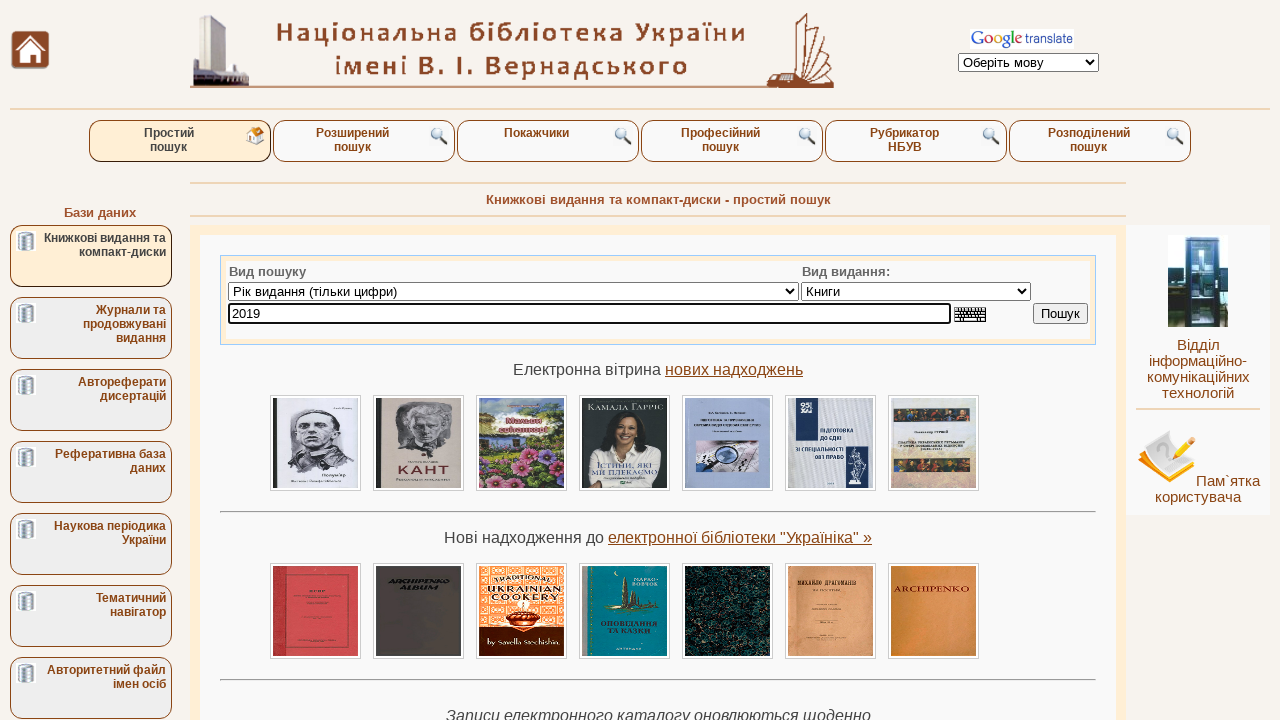

Clicked search button to submit query at (1060, 314) on input[name='C21COM1']
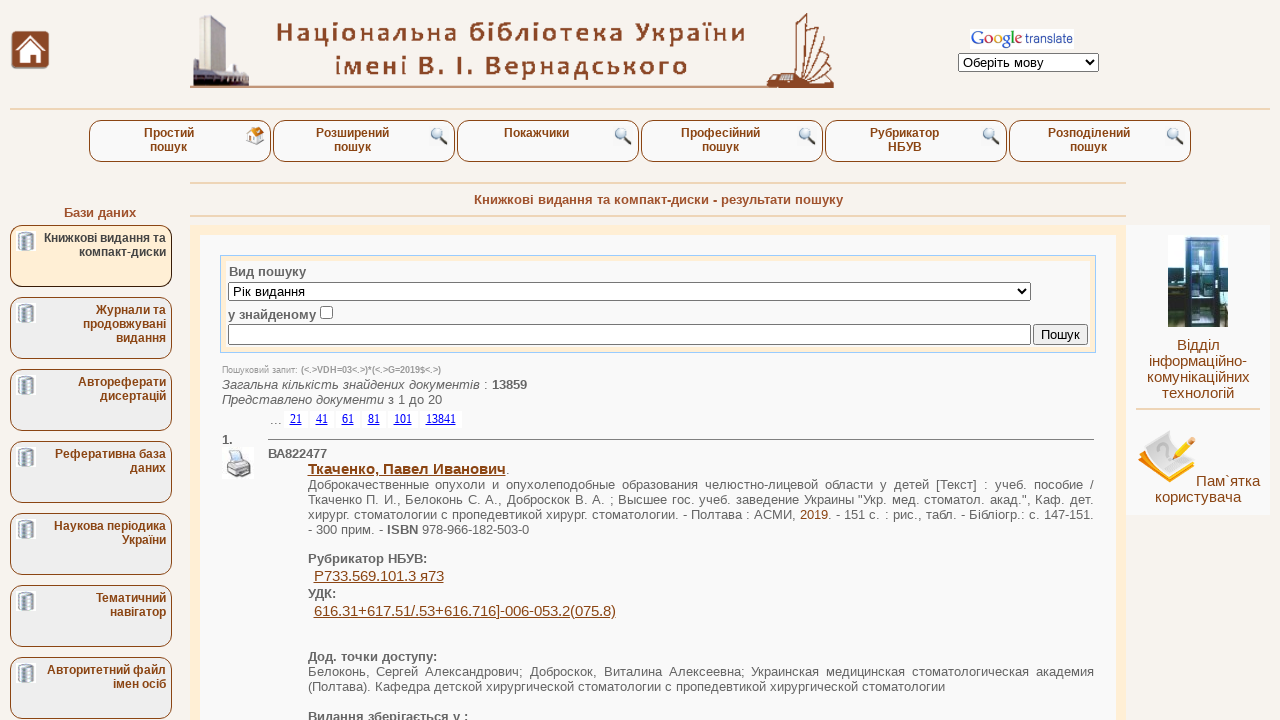

Search results loaded
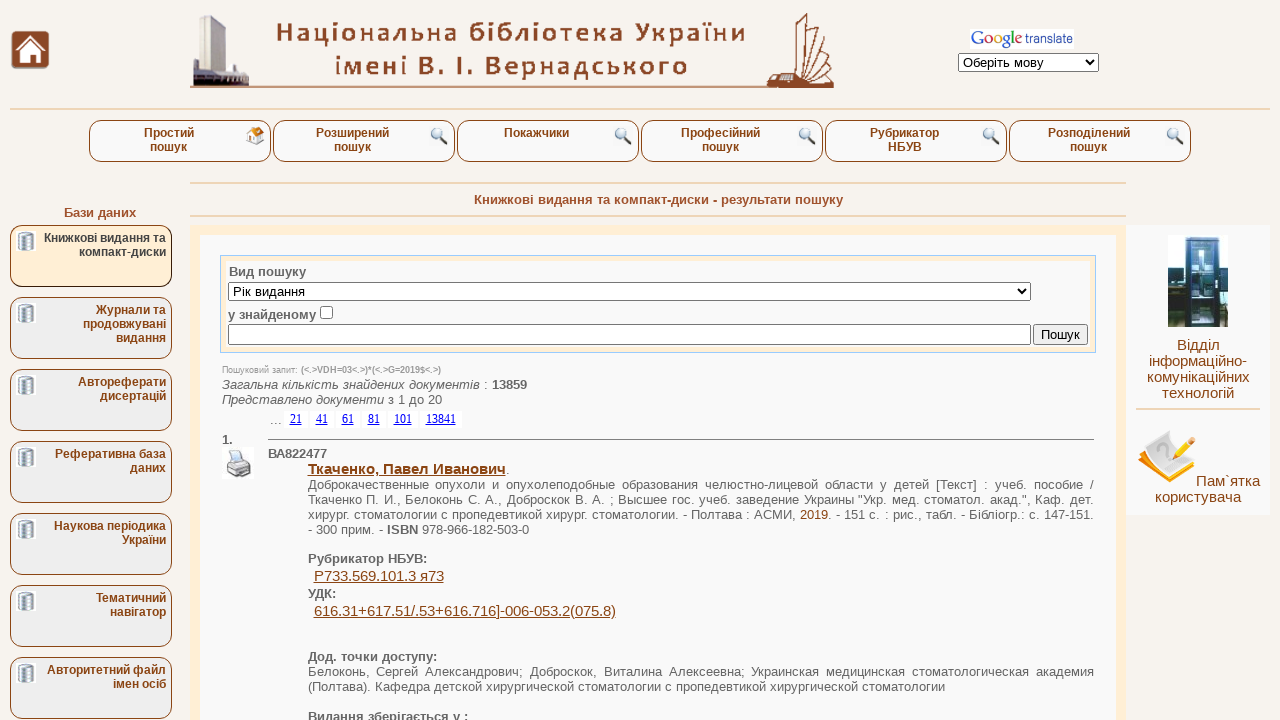

Pagination button found
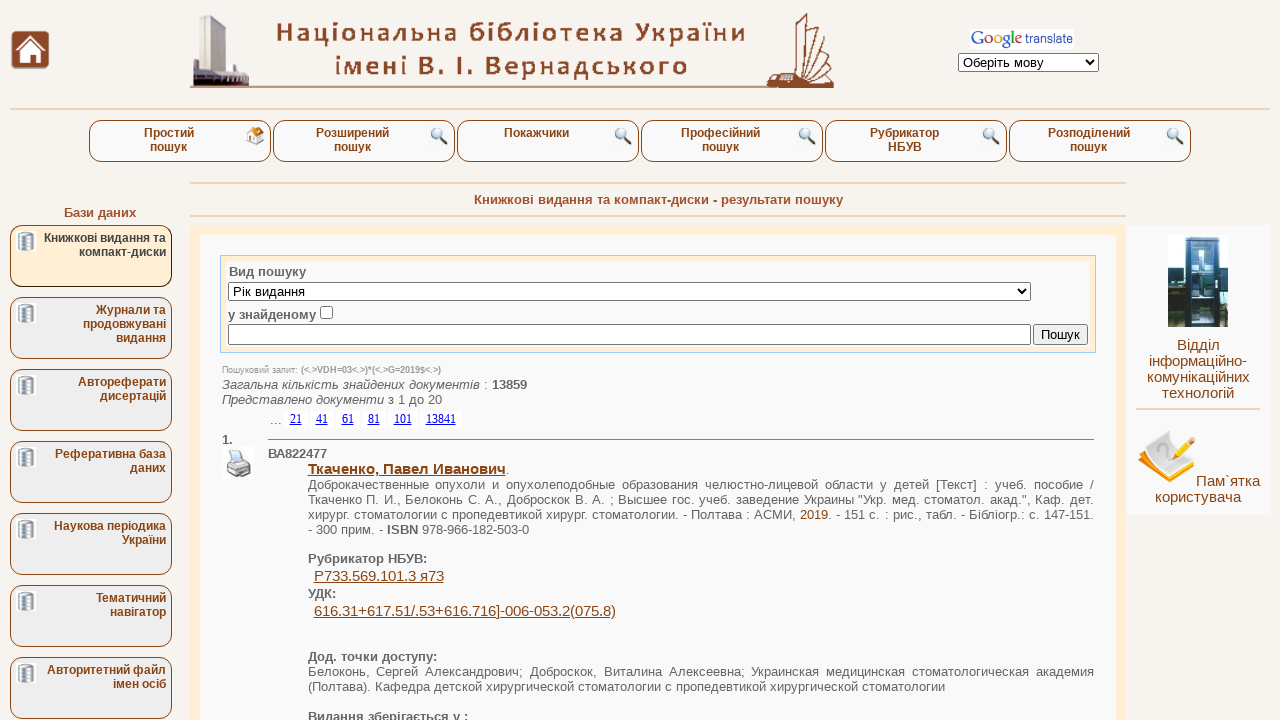

Clicked pagination button to navigate to next page at (296, 420) on input[type='submit'][value='21']
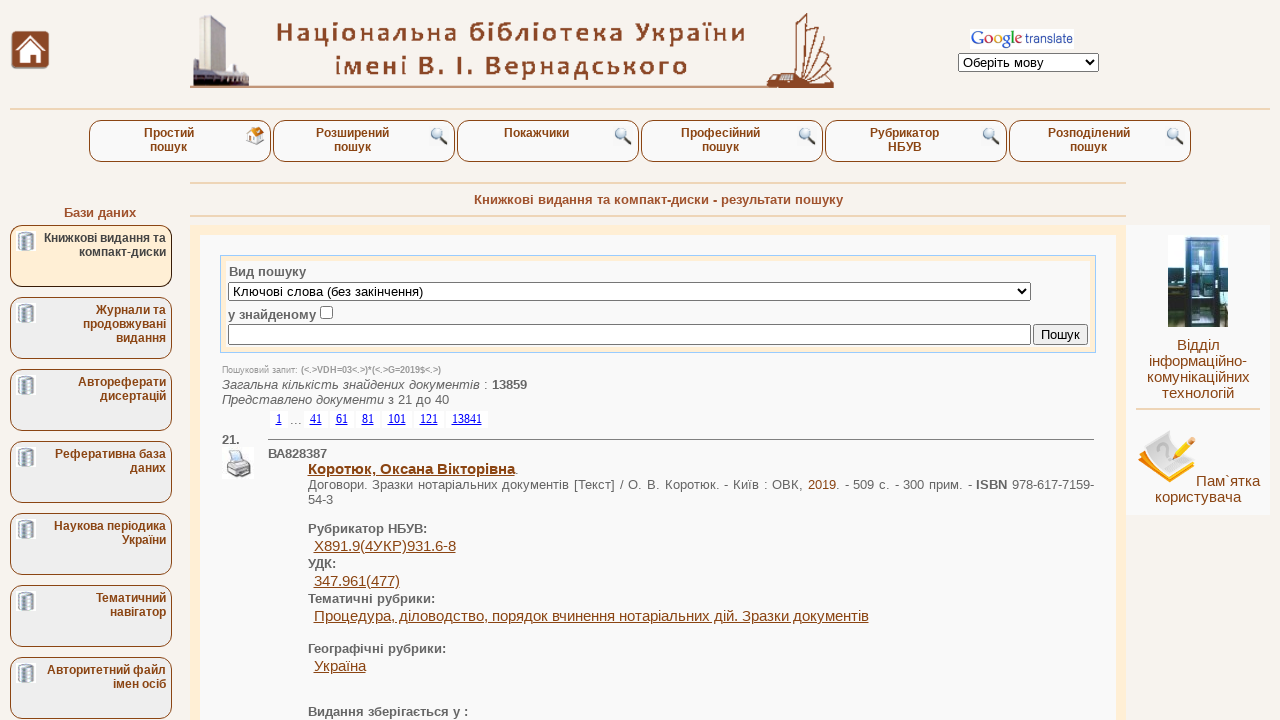

Next page results loaded
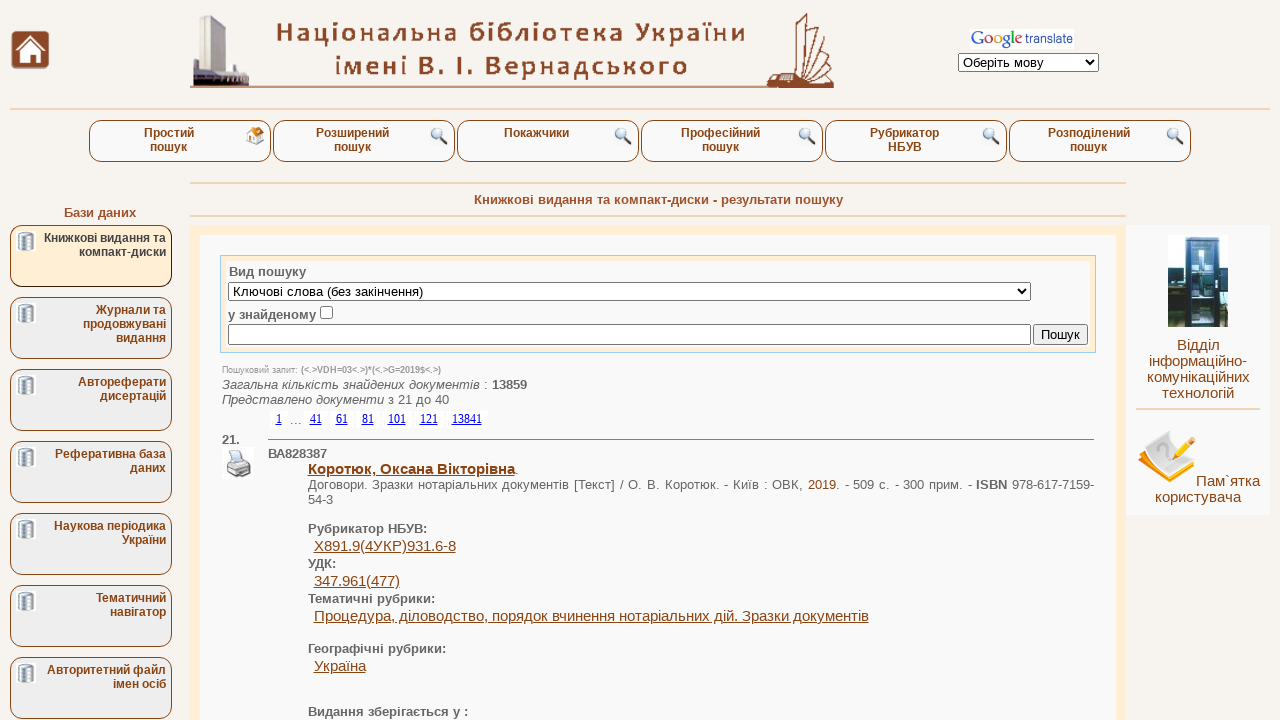

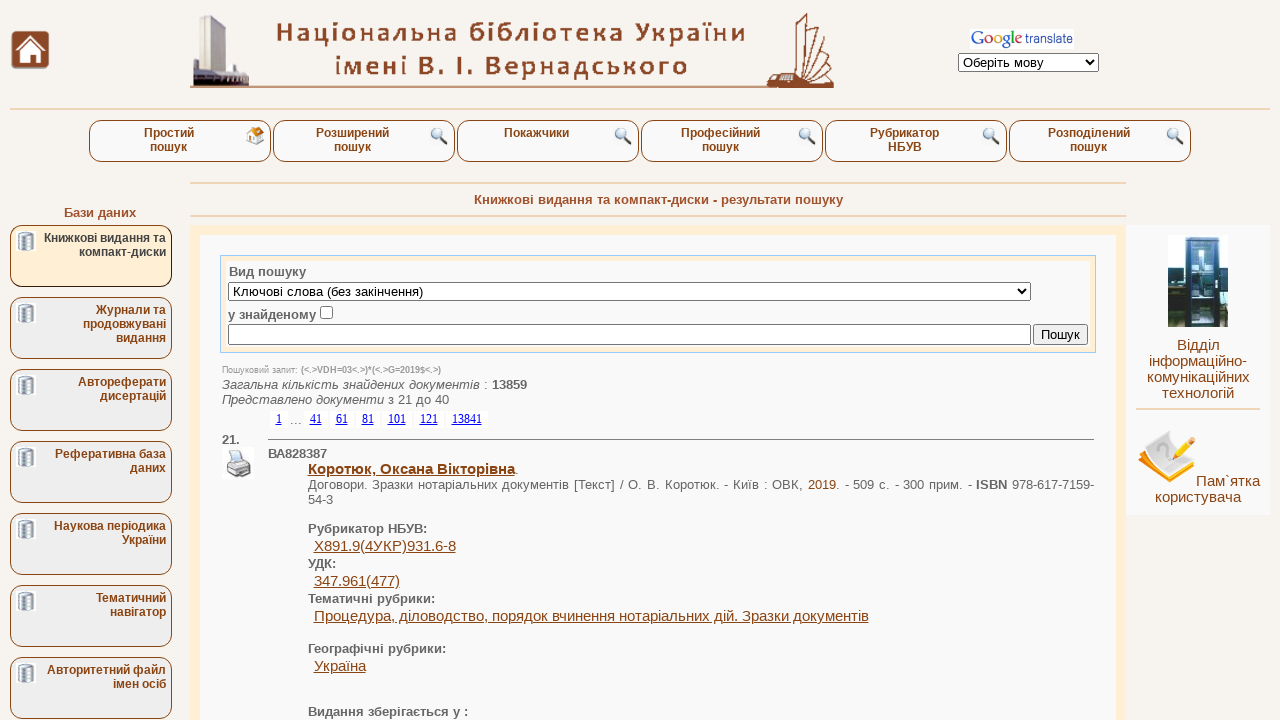